Uses search functionality to find "addValue" documentation

Starting URL: https://webdriver.io

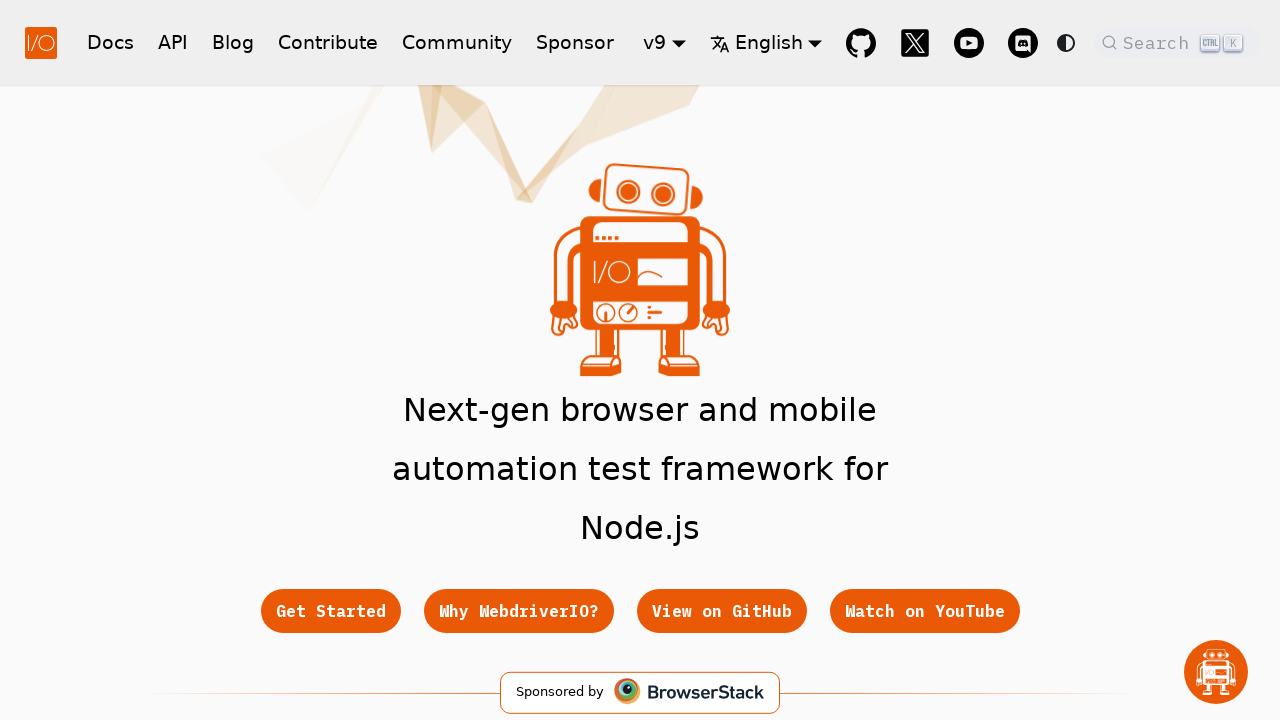

Clicked search button in header at (1177, 42) on button.DocSearch
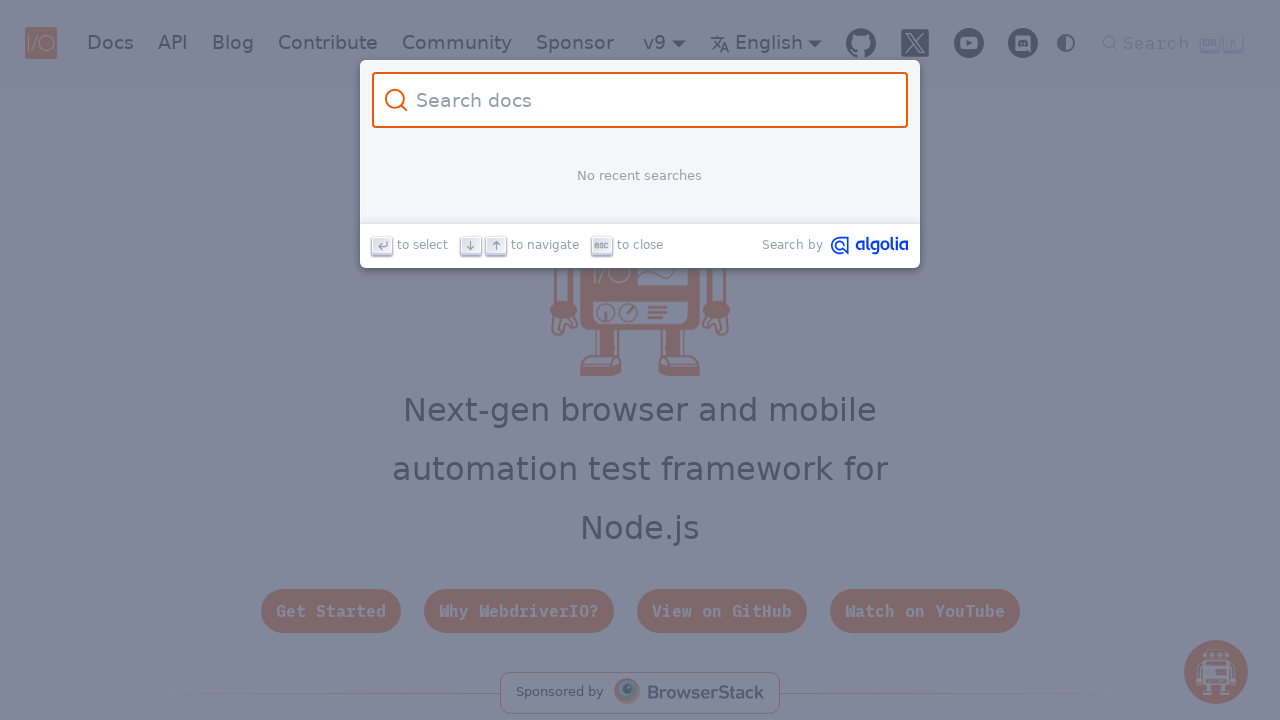

Filled search field with 'addValue' on input.DocSearch-Input
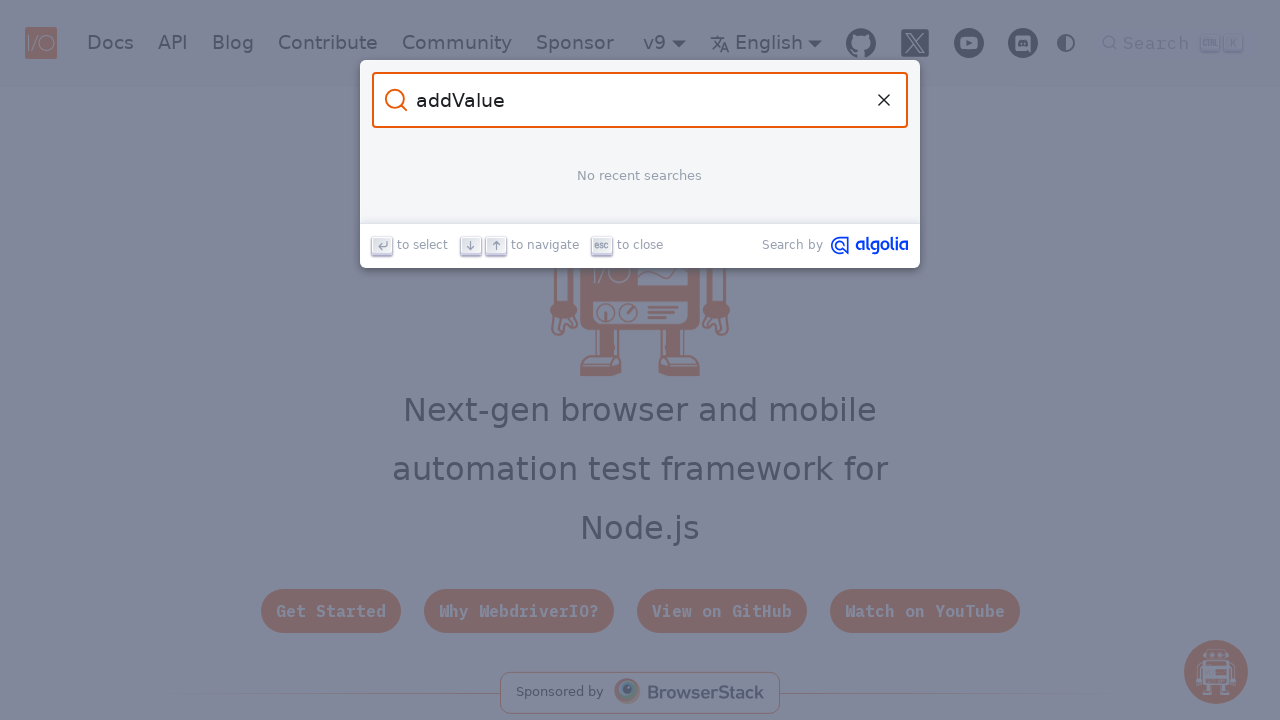

Search results loaded
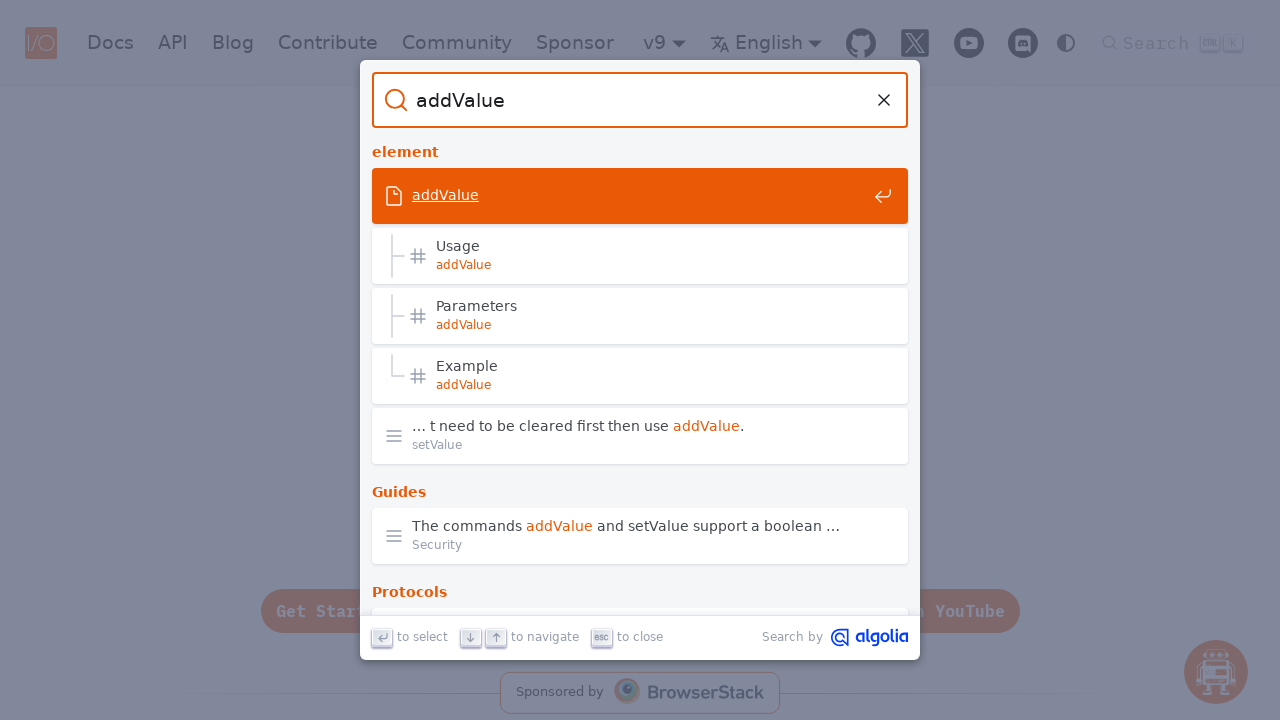

Clicked first search result for 'addValue' at (640, 198) on .DocSearch-Hit >> nth=0
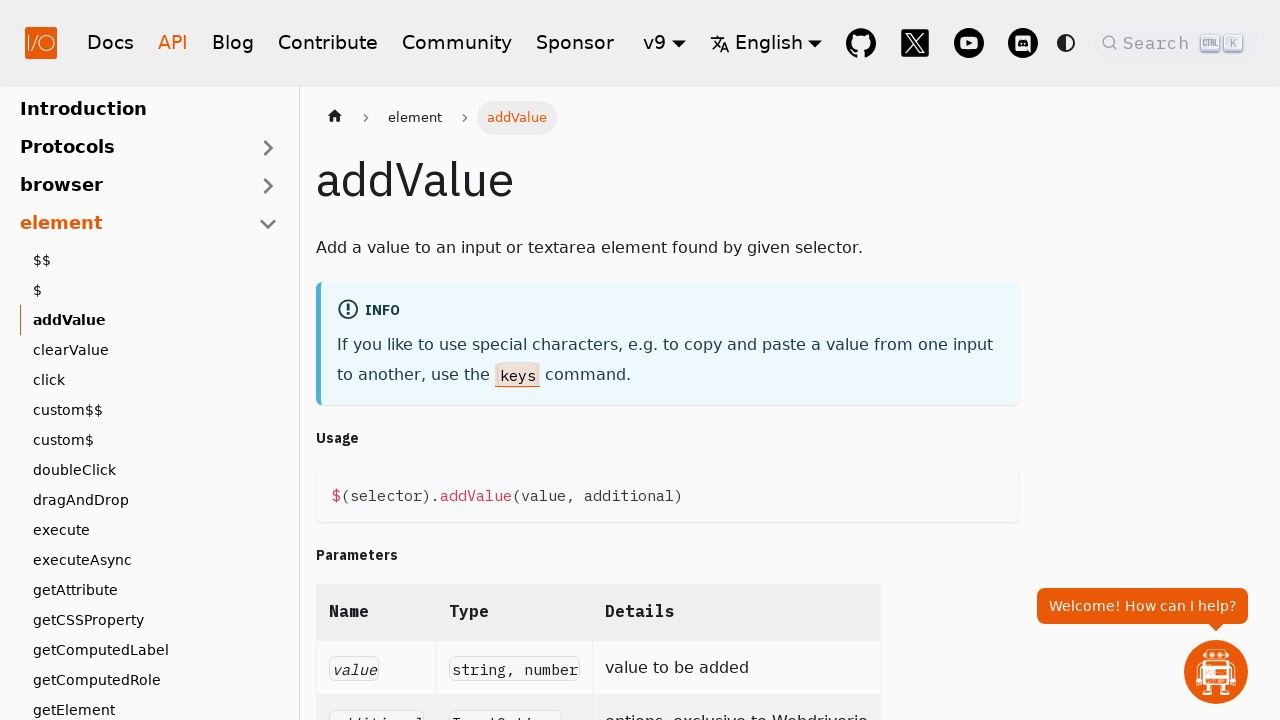

Documentation page loaded with heading visible
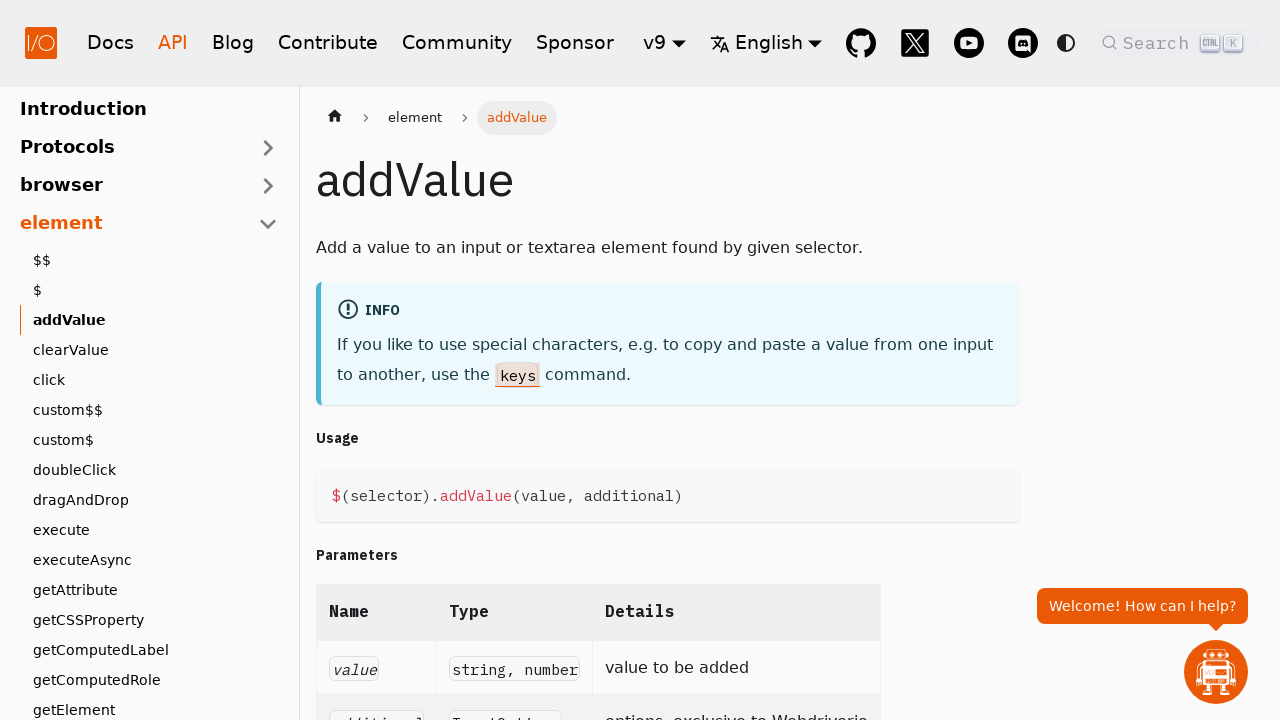

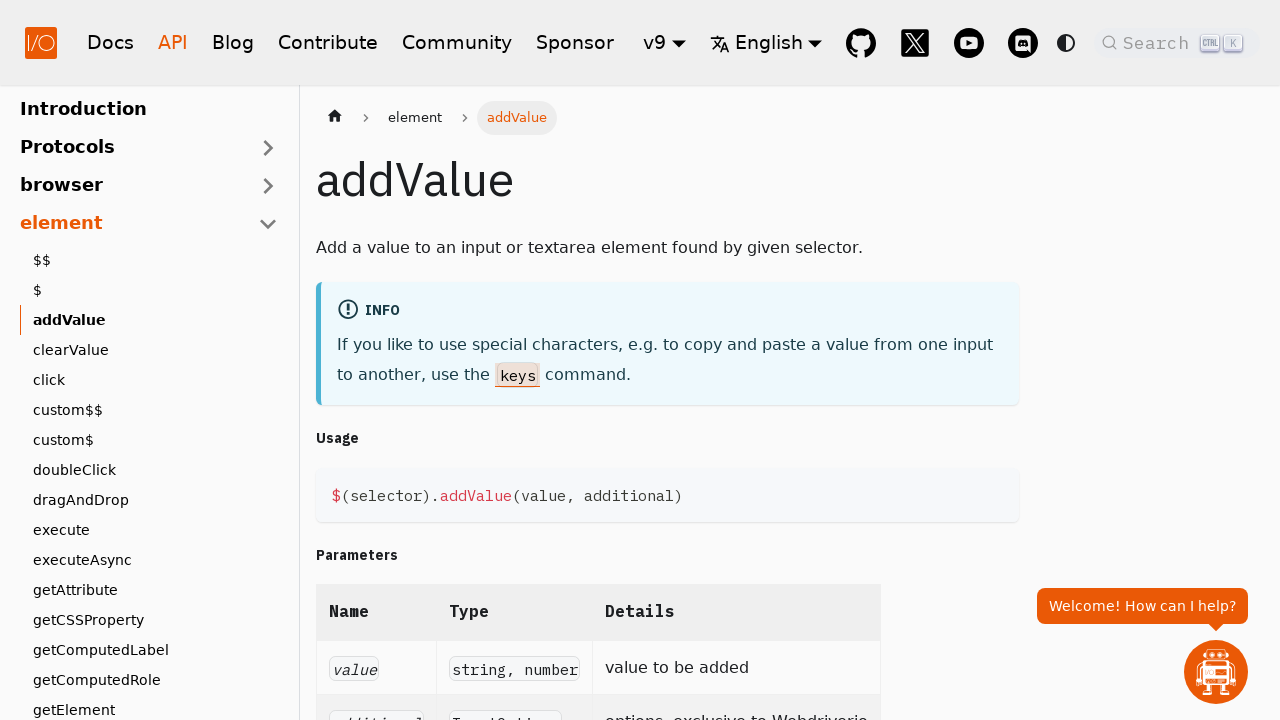